Logs into the demo site, scrolls to footer and verifies social media links section is visible

Starting URL: https://www.saucedemo.com/

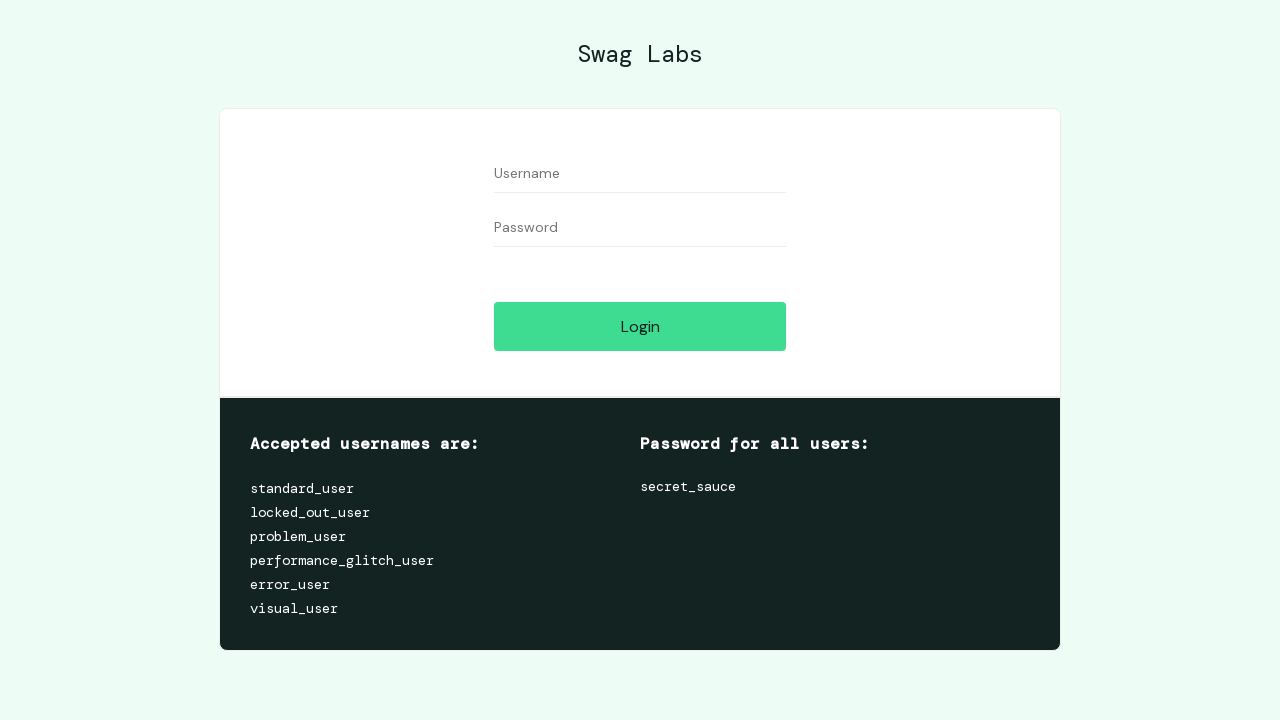

Filled username field with 'standard_user' on #user-name
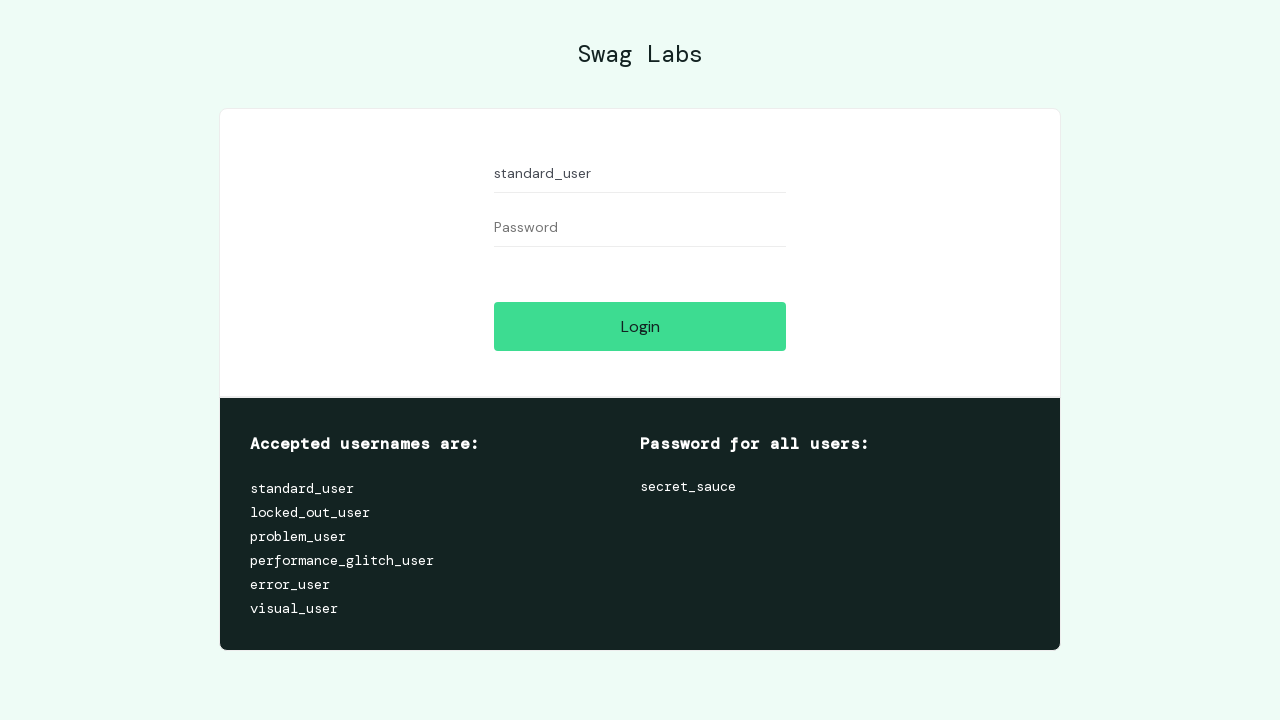

Filled password field with 'secret_sauce' on #password
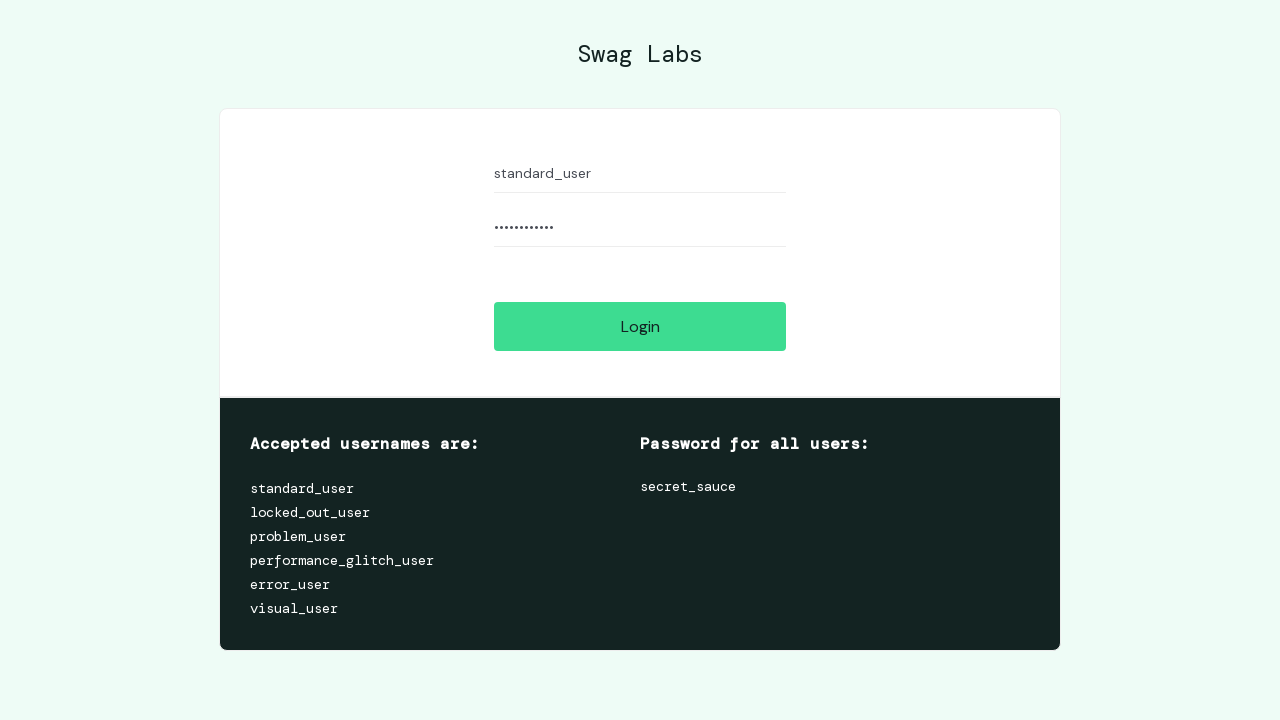

Clicked login button at (640, 326) on #login-button
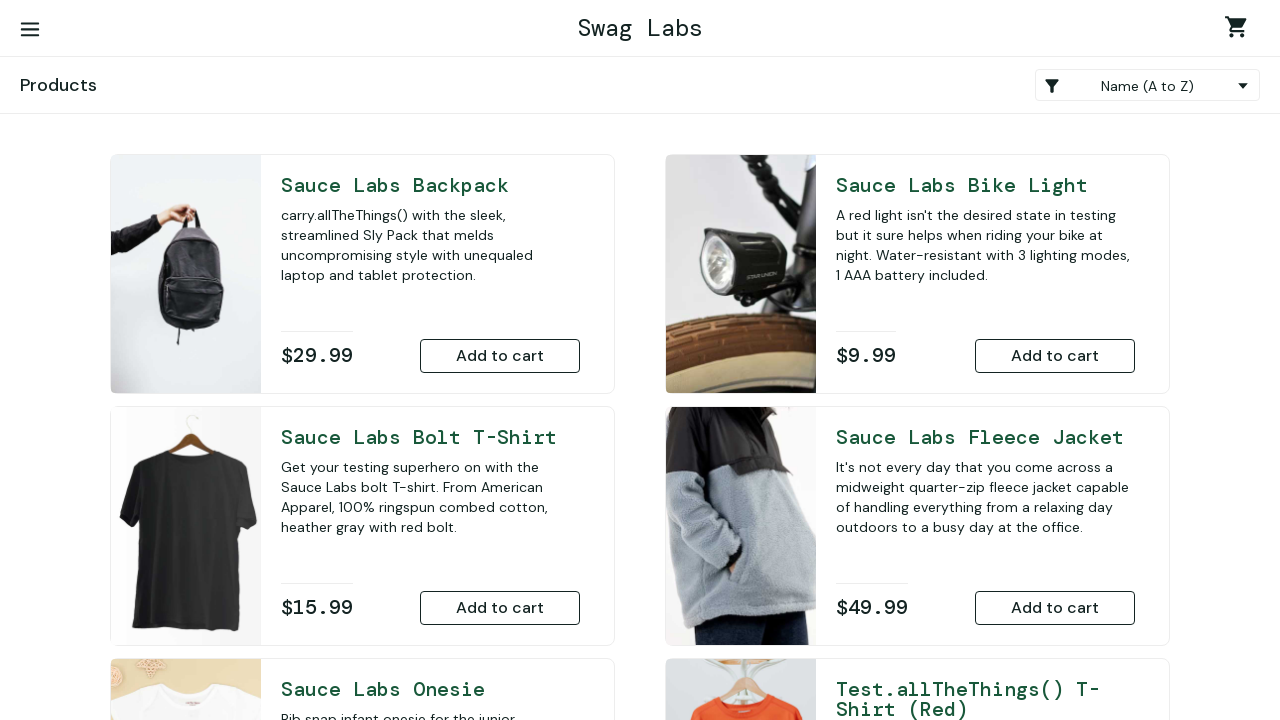

Successfully logged in and page loaded
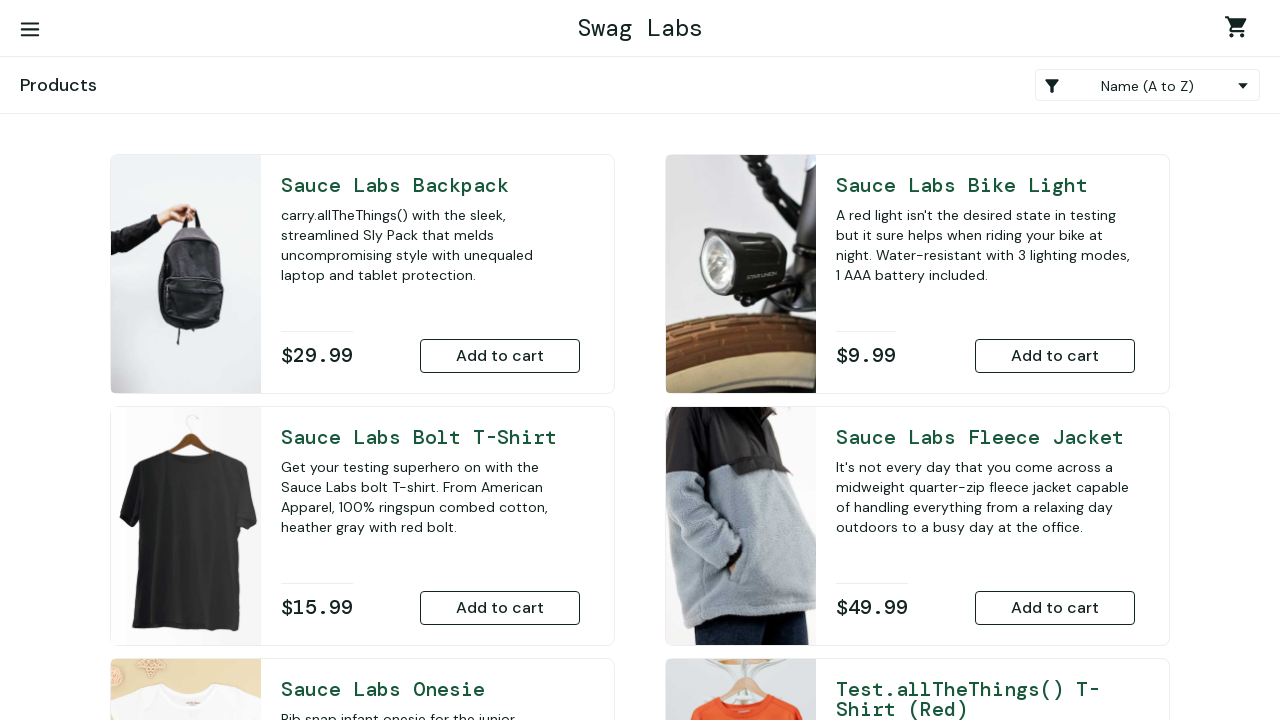

Scrolled to footer section (scrollY: 961)
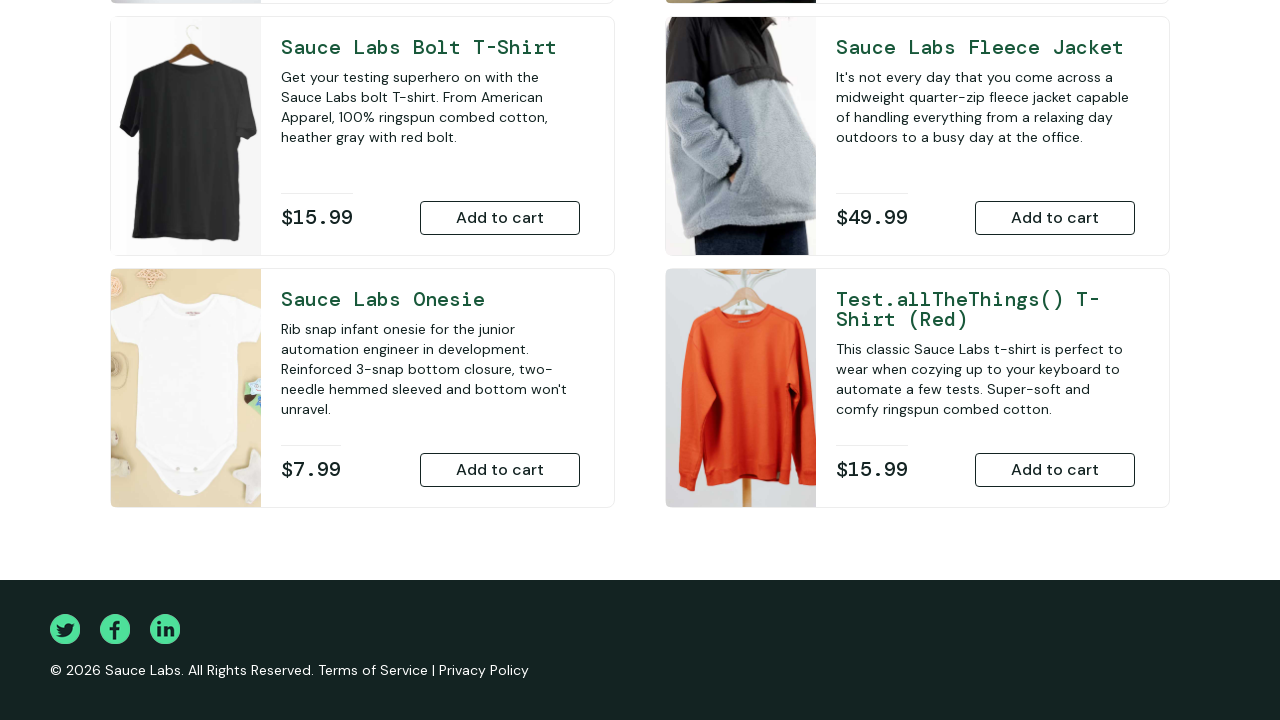

Footer with social media links is visible
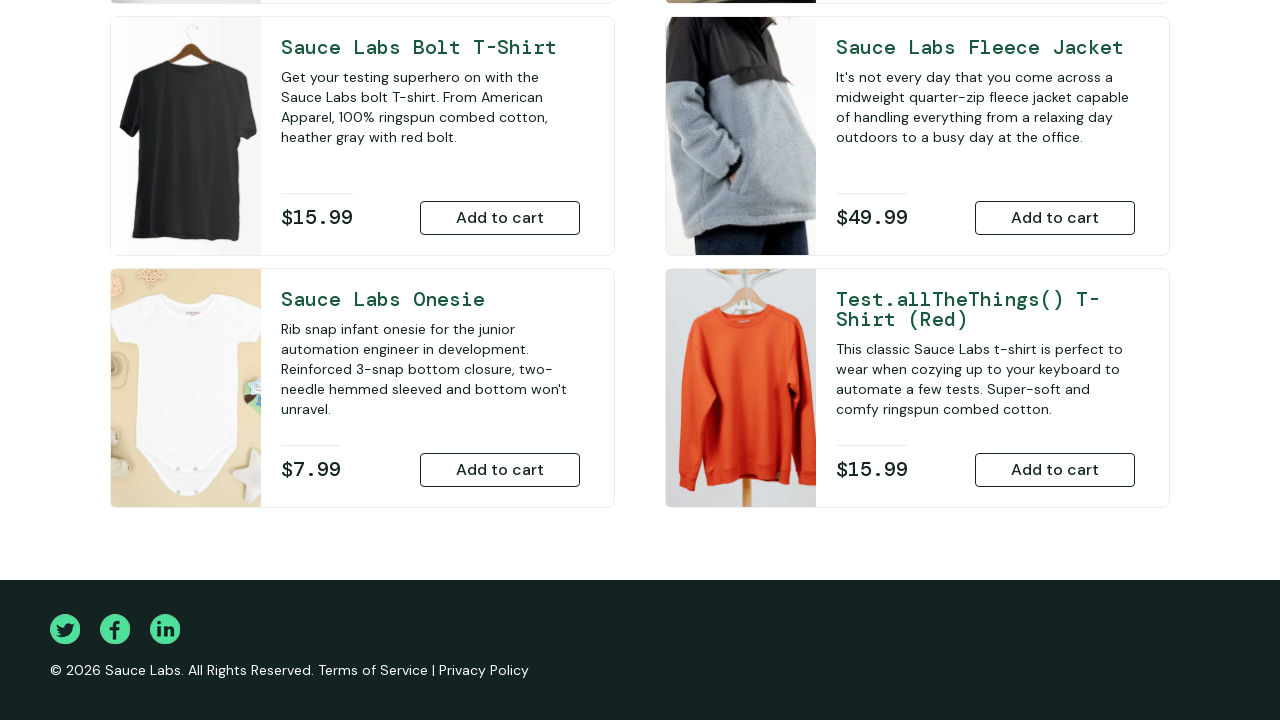

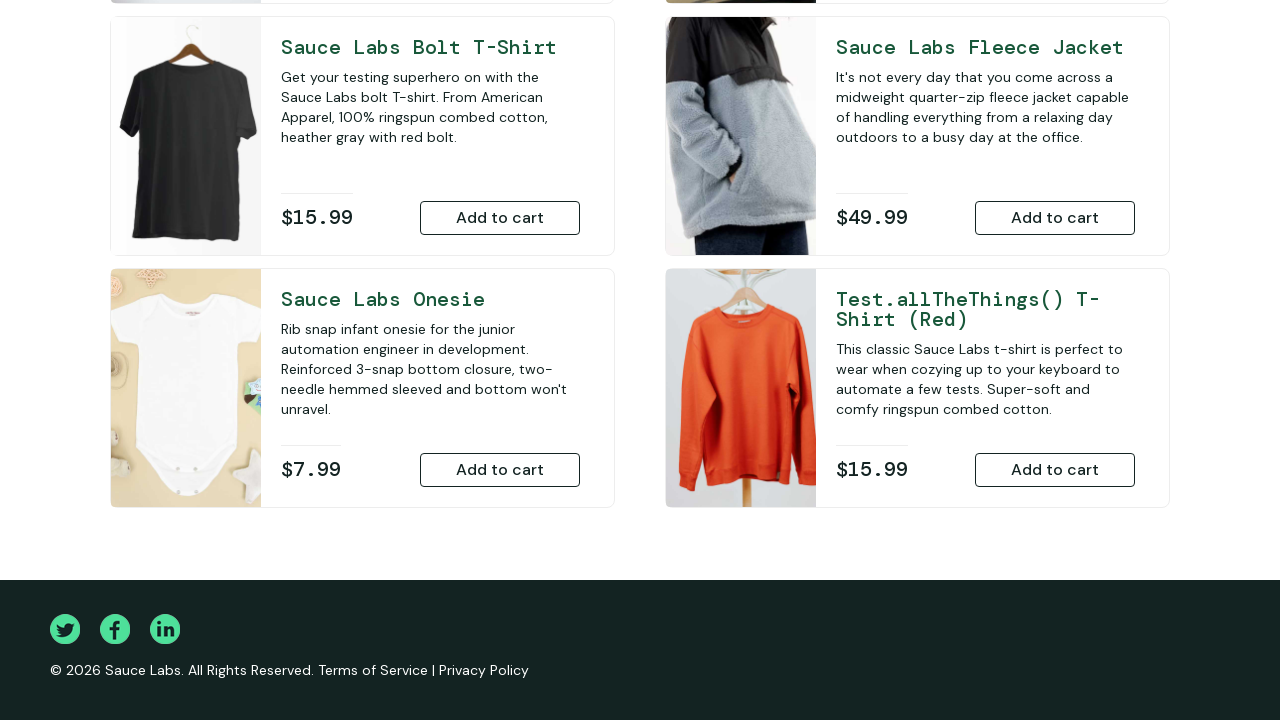